Interacts with a web table by iterating through headers and data, checking a checkbox for the Selenium row, and clicking a "Know More" link

Starting URL: https://seleniumpractise.blogspot.com/2021/08/

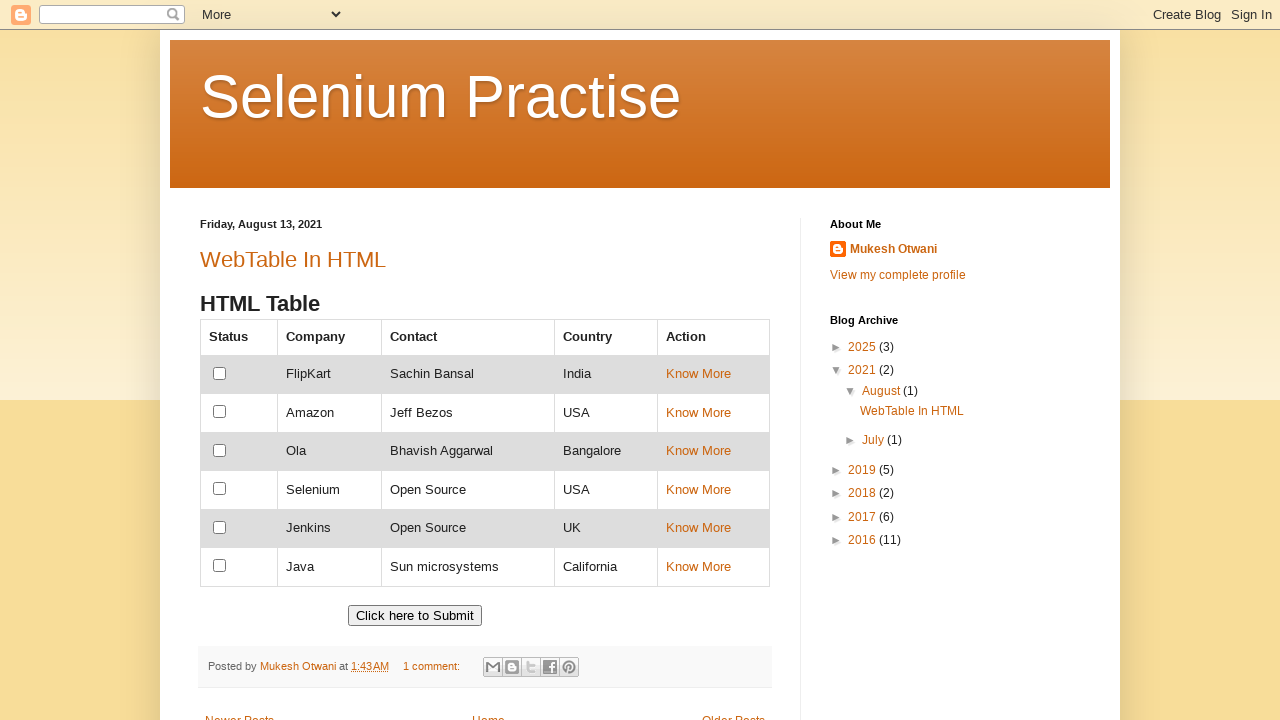

Retrieved all table headers
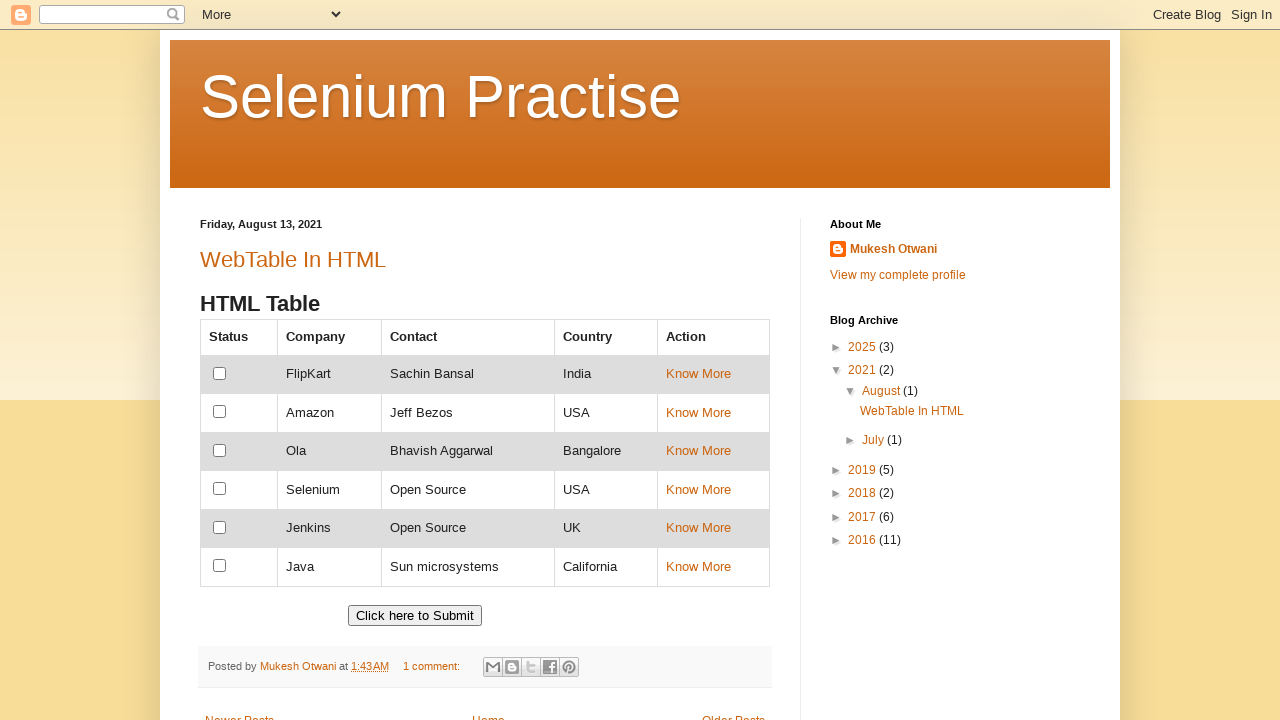

Found 'Country' header in table
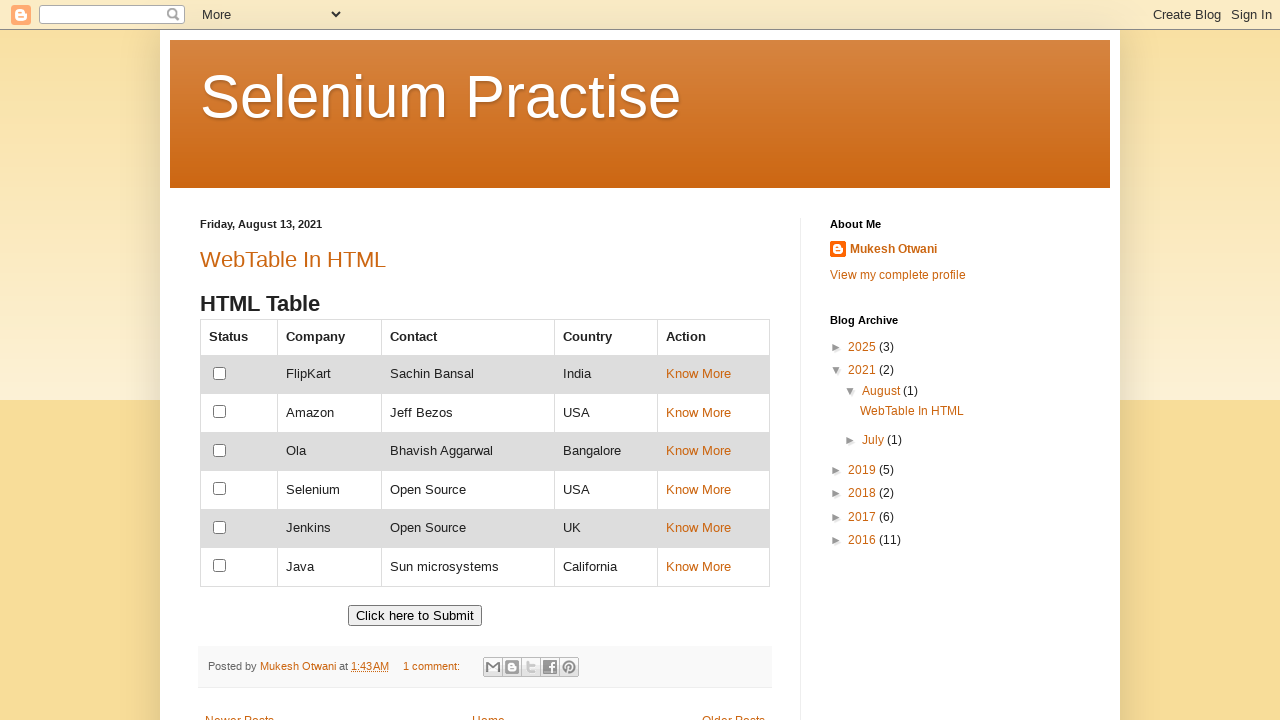

Counted table rows: 7 rows found
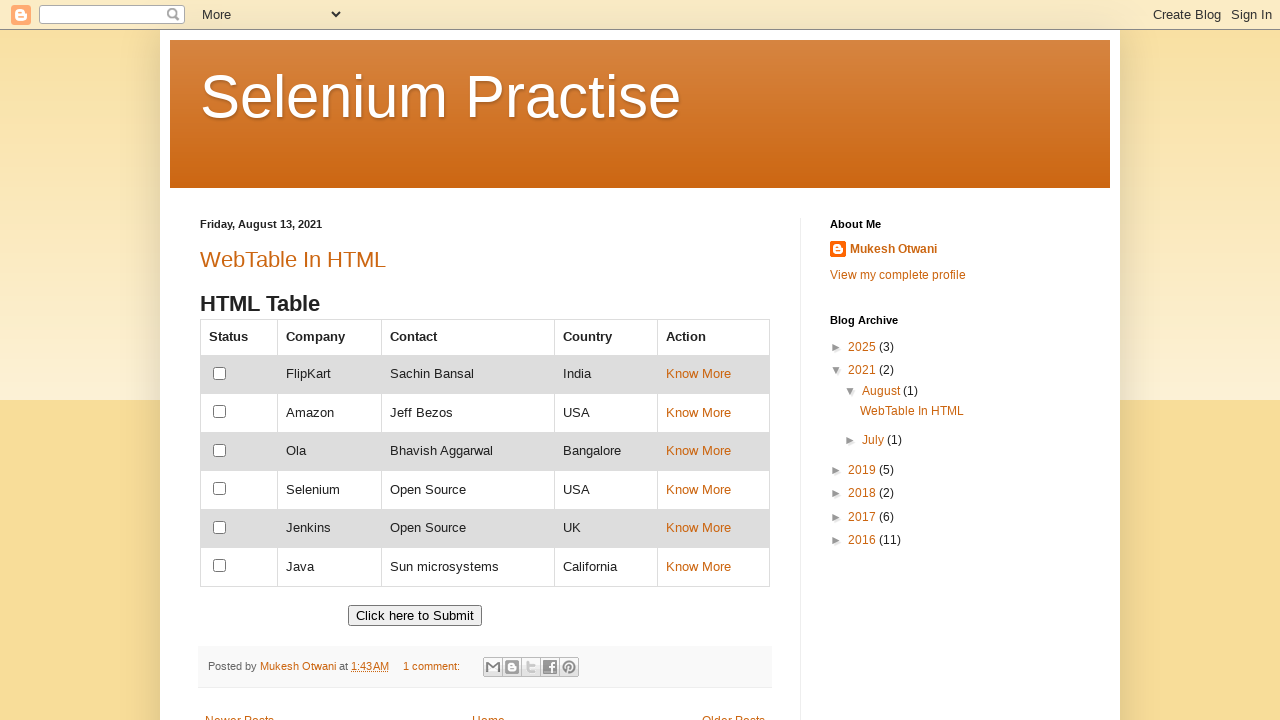

Retrieved all table data cells: 30 cells found
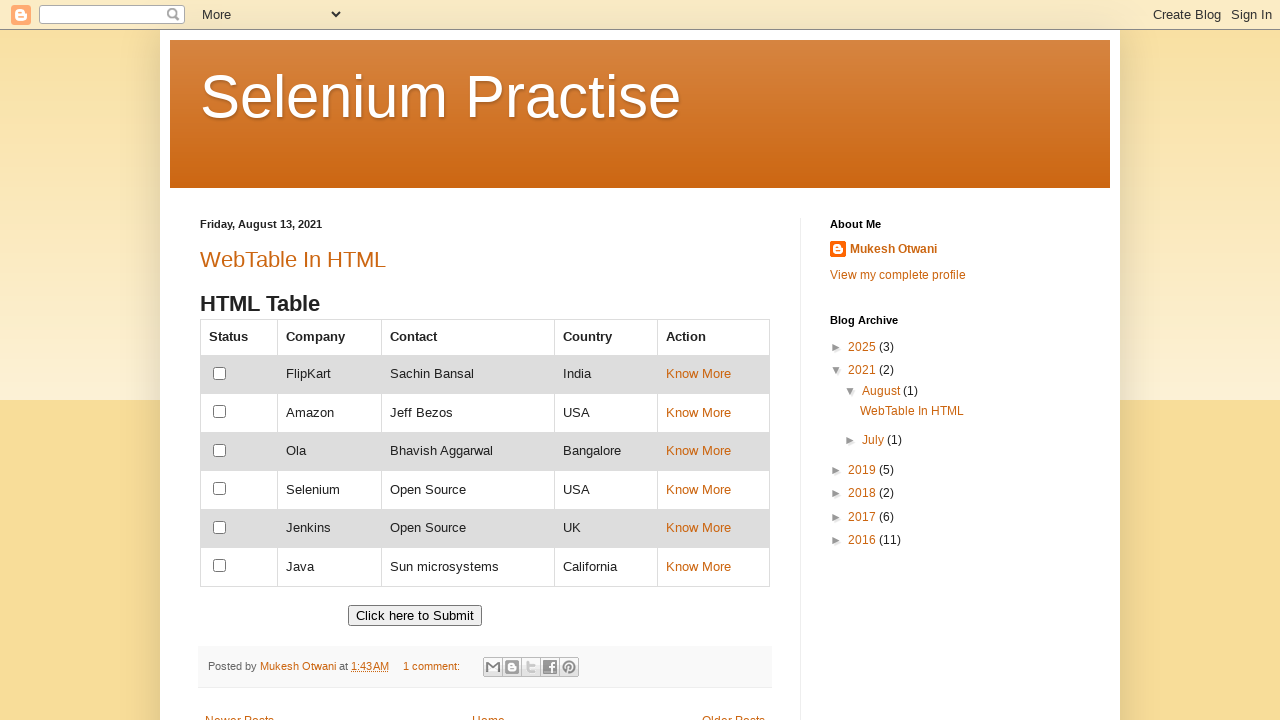

Found 'Ola' in table data
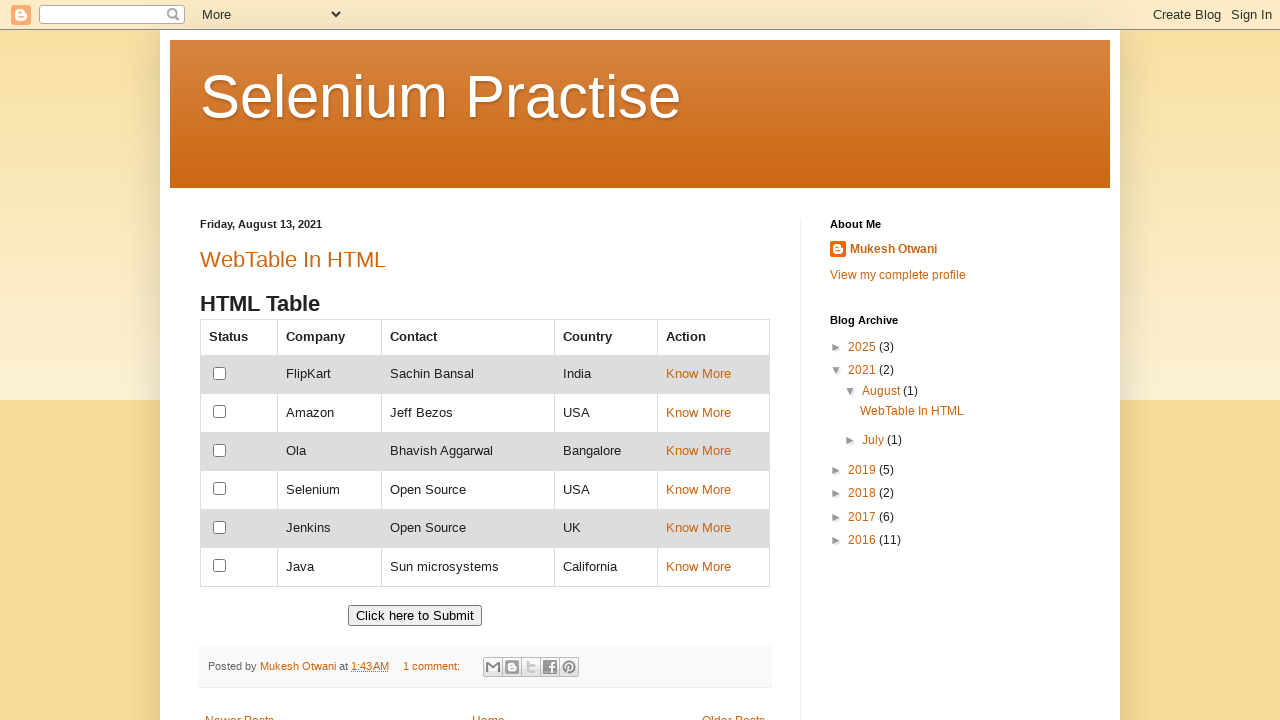

Retrieved company names from second column: 6 companies found
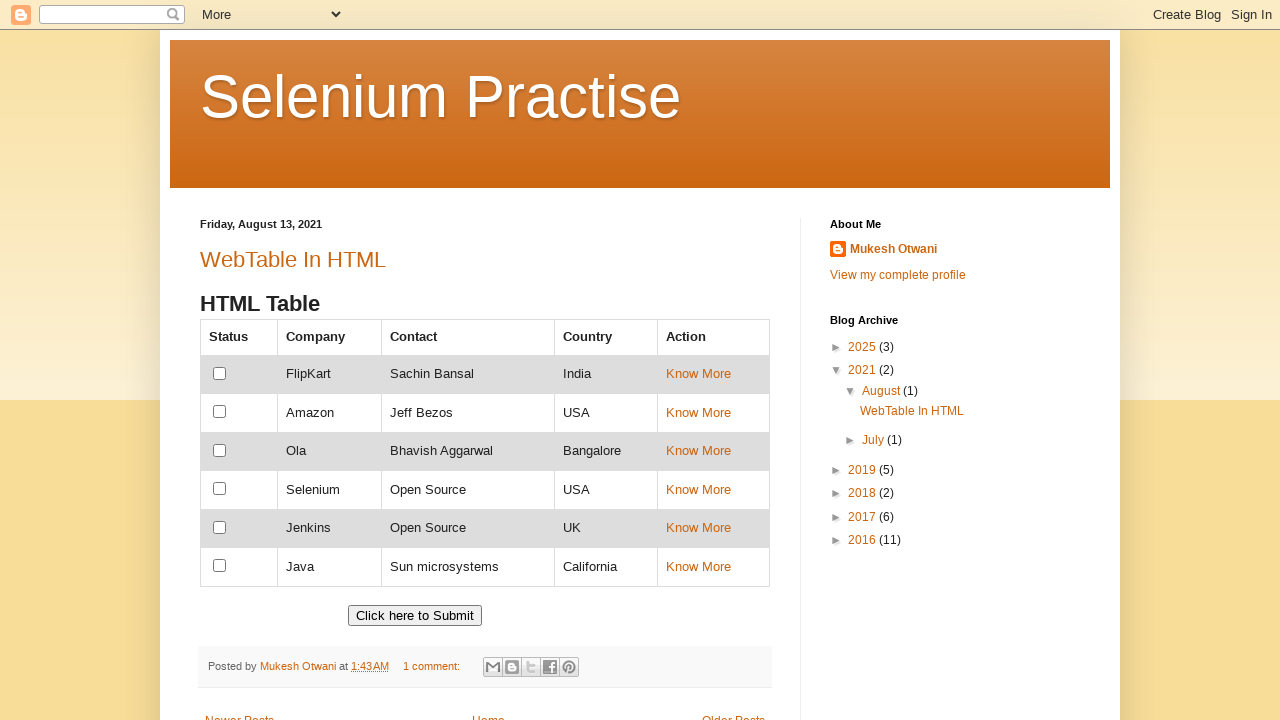

Clicked checkbox for Selenium row at (220, 489) on xpath=//td[text()='Selenium']//preceding-sibling::td//input
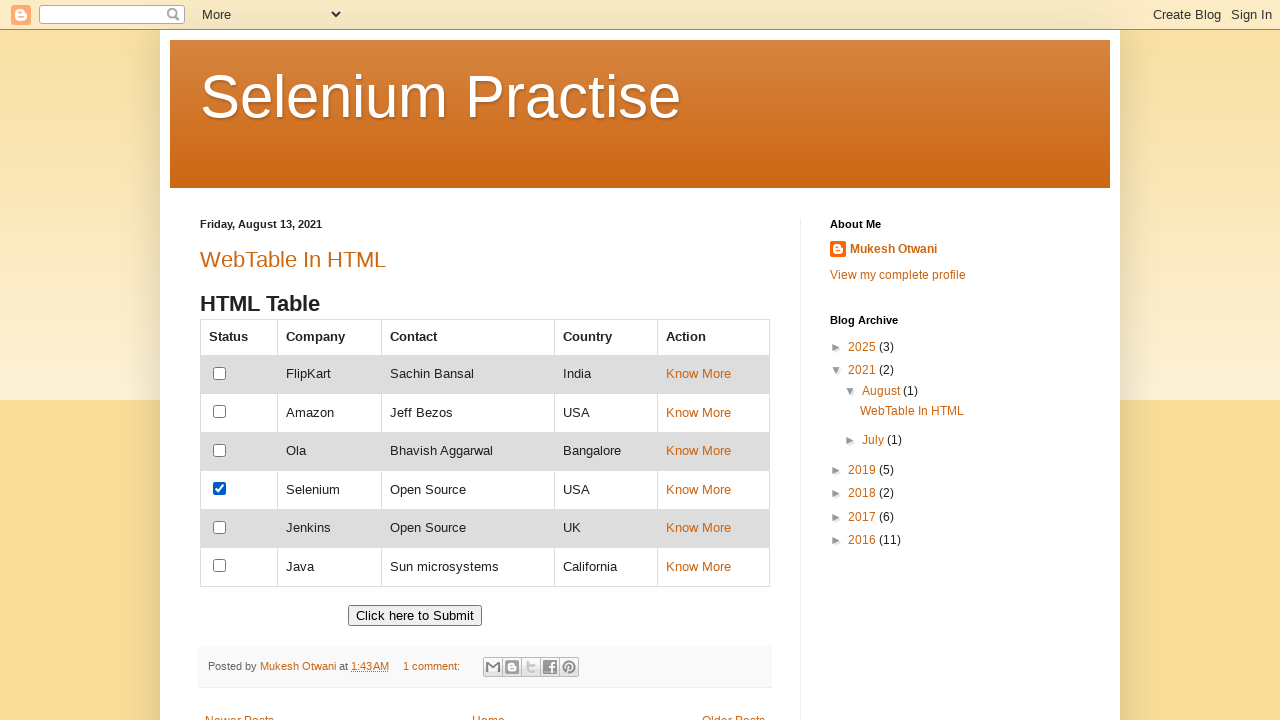

Waited 3 seconds
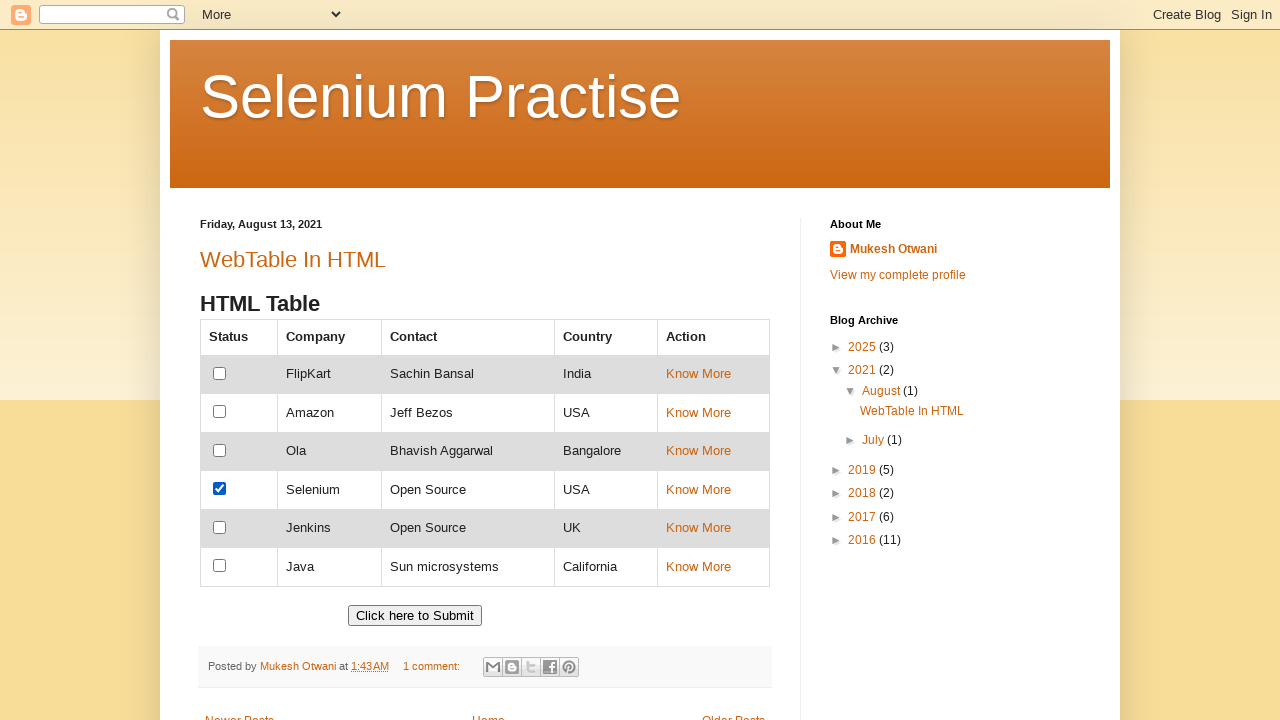

Clicked 'Know More' link for Selenium row at (698, 489) on xpath=//td[text()='Selenium']//following-sibling::td[3]//a
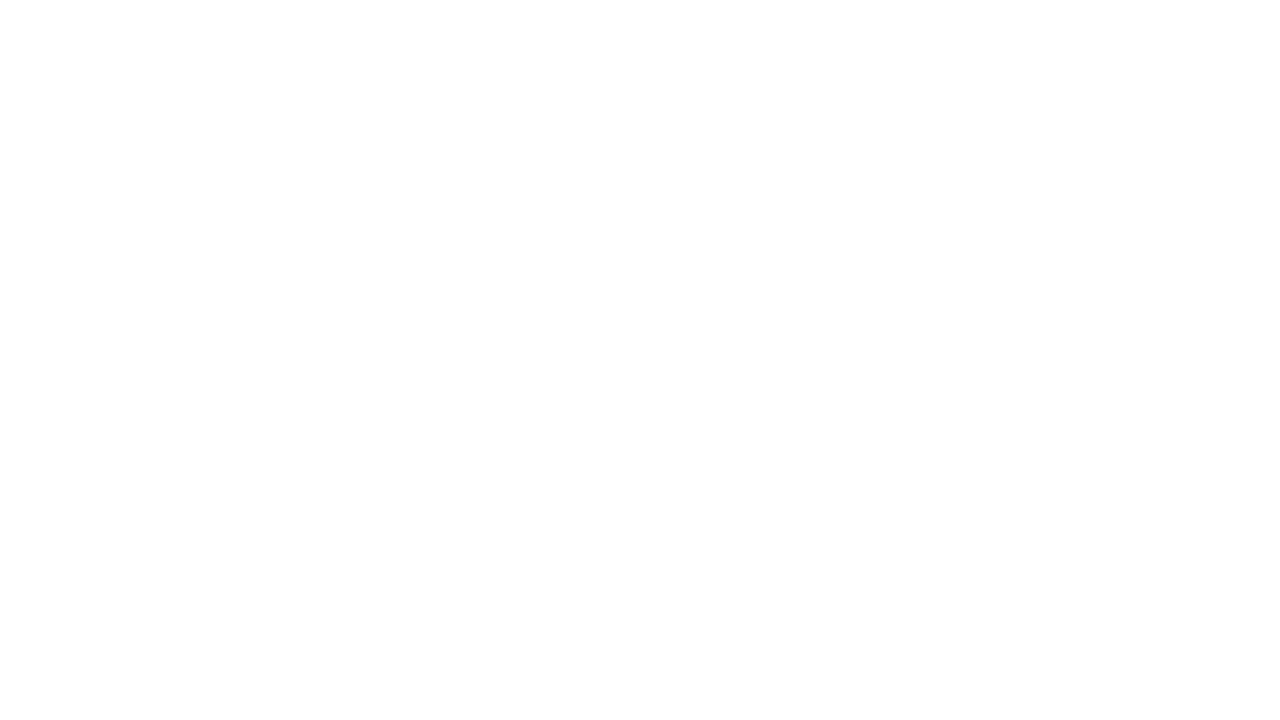

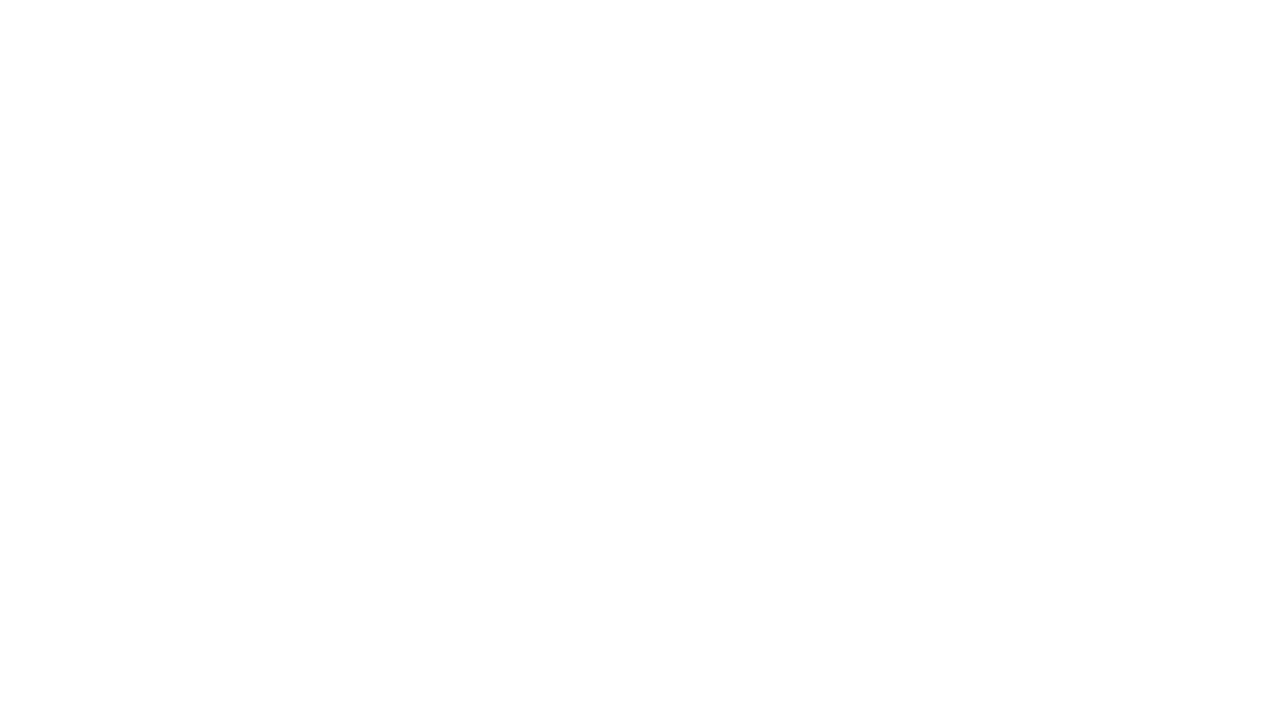